Tests passenger selection dropdown functionality by opening the passenger info dropdown, incrementing the adult passenger count 4 times using a loop, and then closing the dropdown.

Starting URL: https://rahulshettyacademy.com/dropdownsPractise/

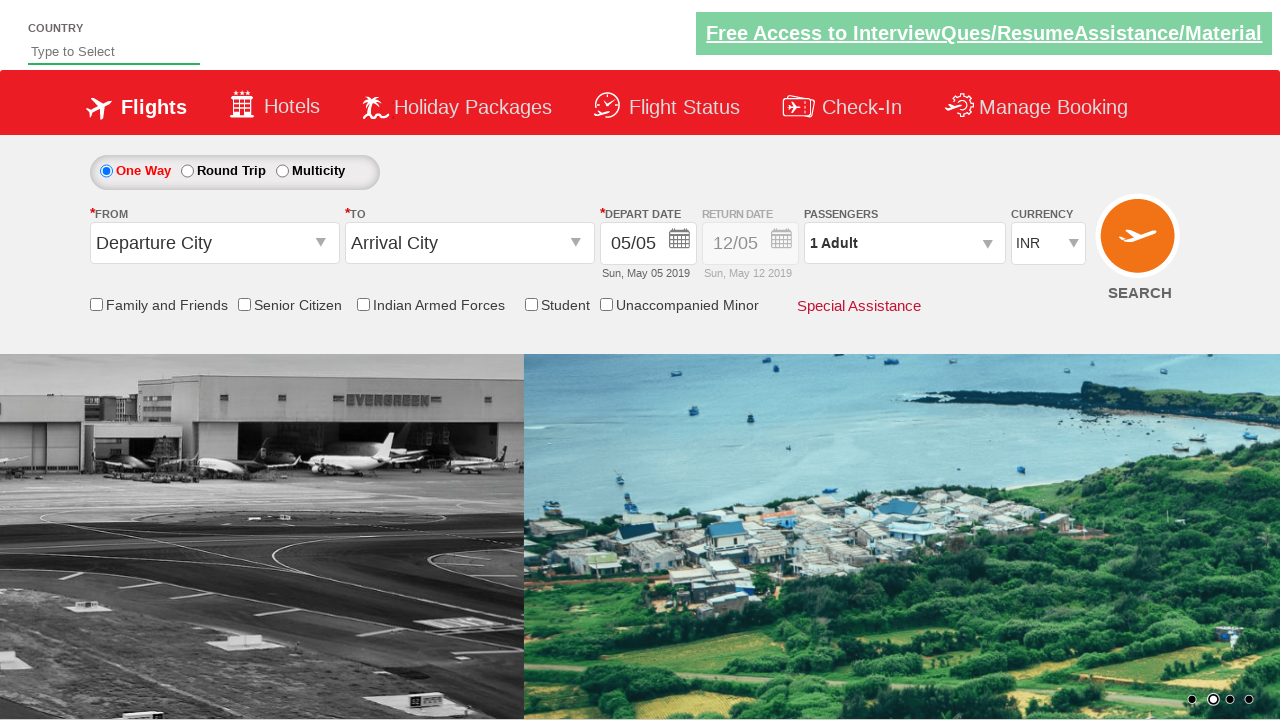

Clicked on passenger info dropdown to open it at (904, 243) on #divpaxinfo
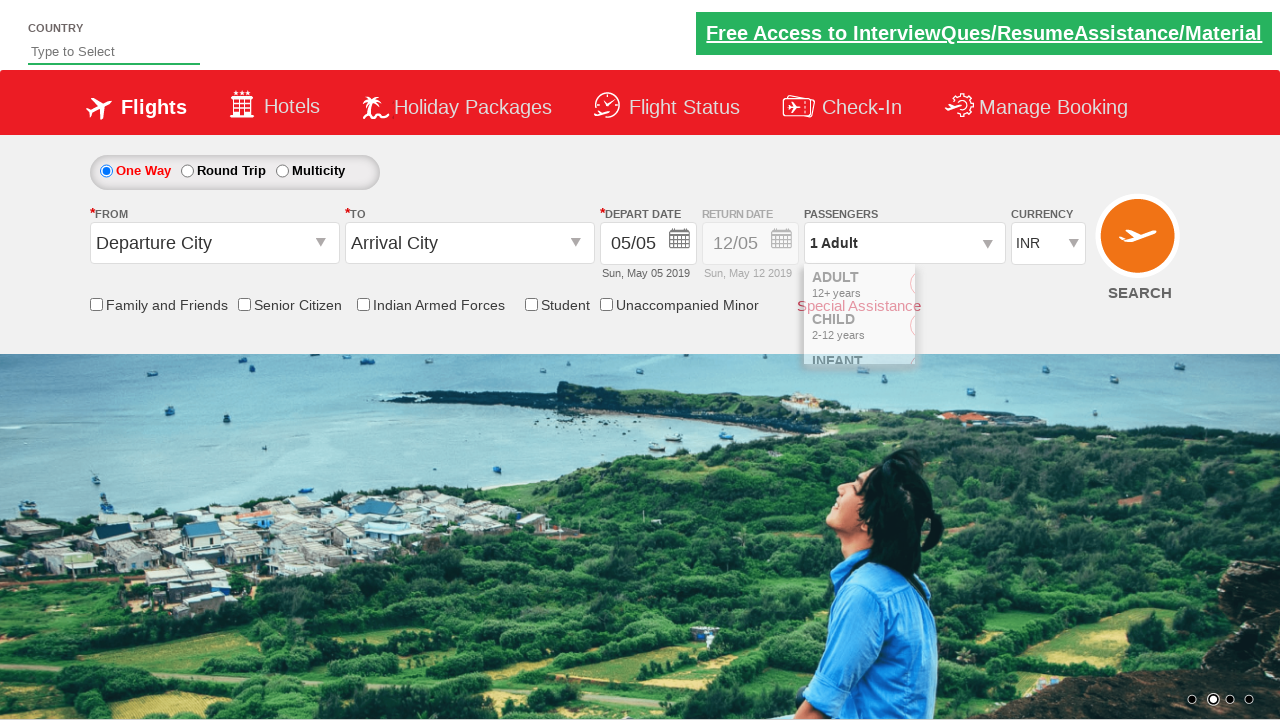

Waited for dropdown to be visible
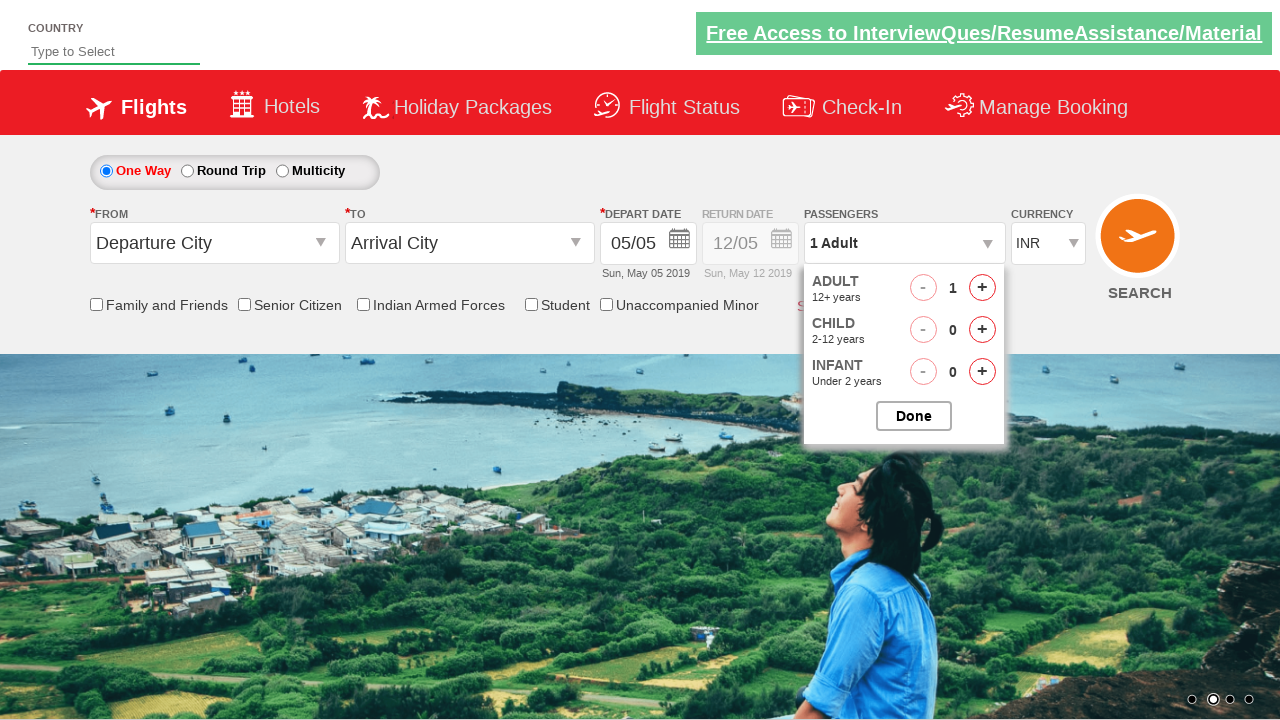

Incremented adult passenger count (iteration 1 of 4) at (982, 288) on #hrefIncAdt
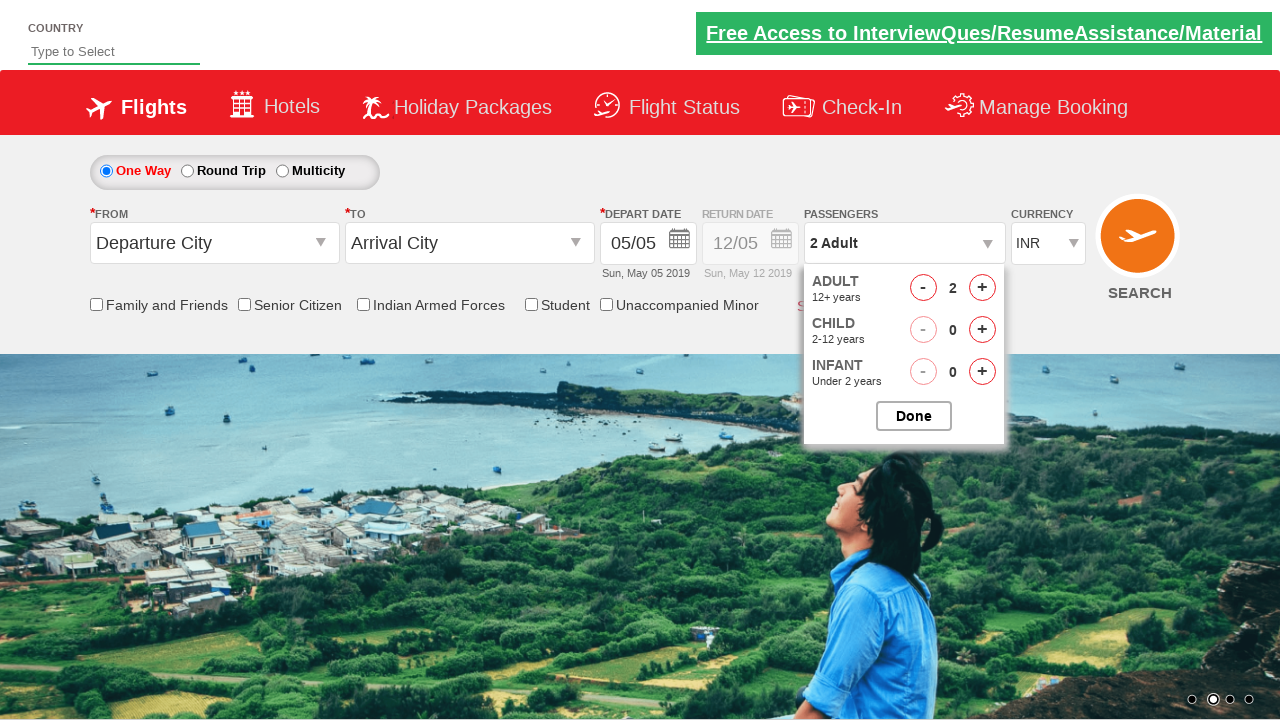

Incremented adult passenger count (iteration 2 of 4) at (982, 288) on #hrefIncAdt
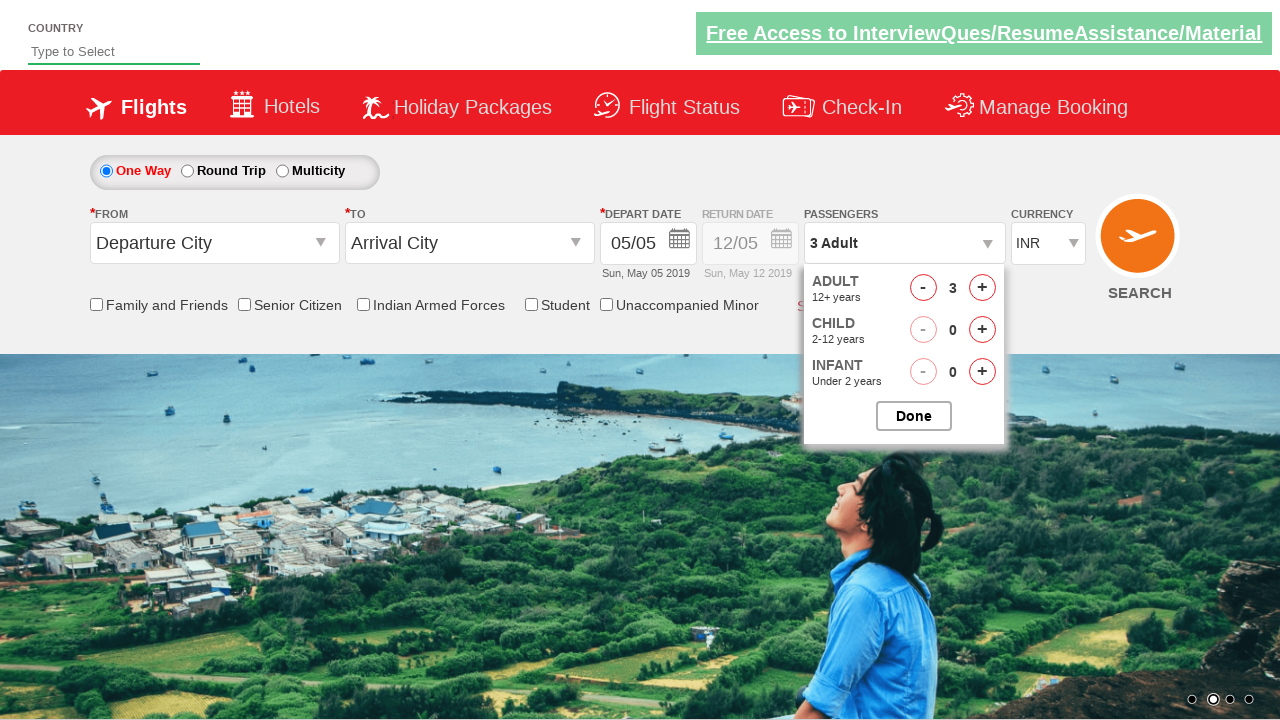

Incremented adult passenger count (iteration 3 of 4) at (982, 288) on #hrefIncAdt
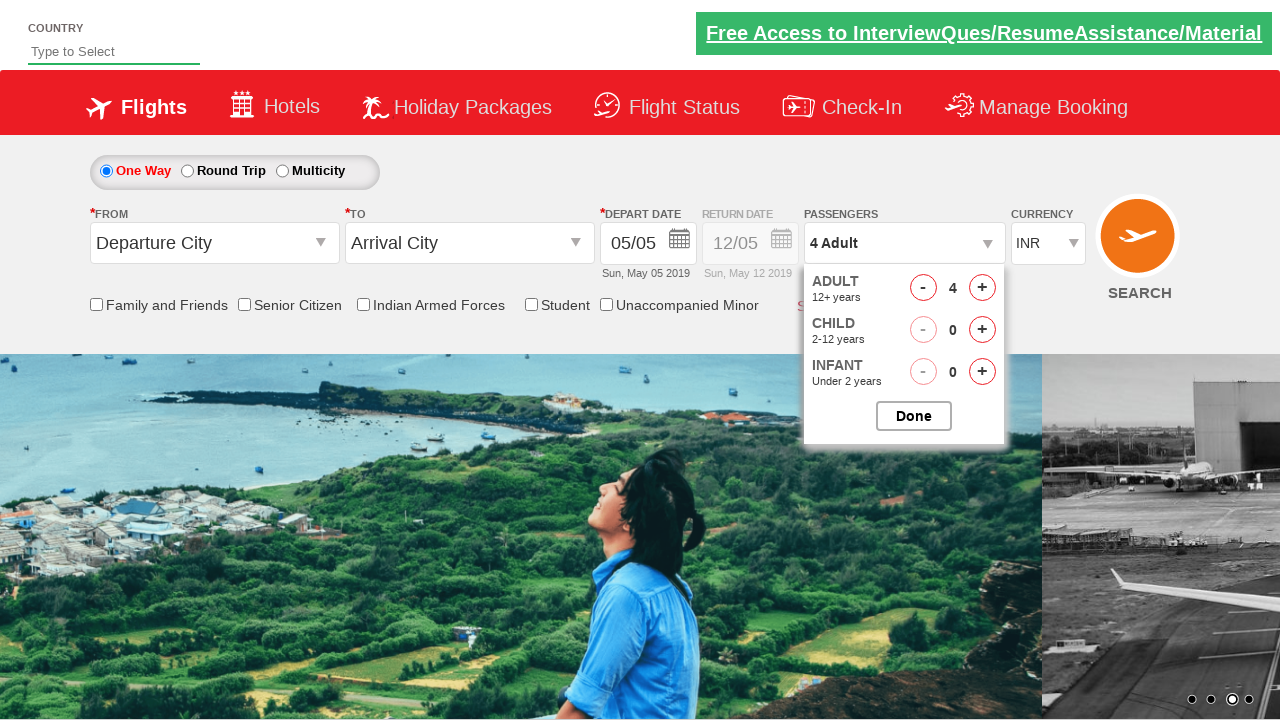

Incremented adult passenger count (iteration 4 of 4) at (982, 288) on #hrefIncAdt
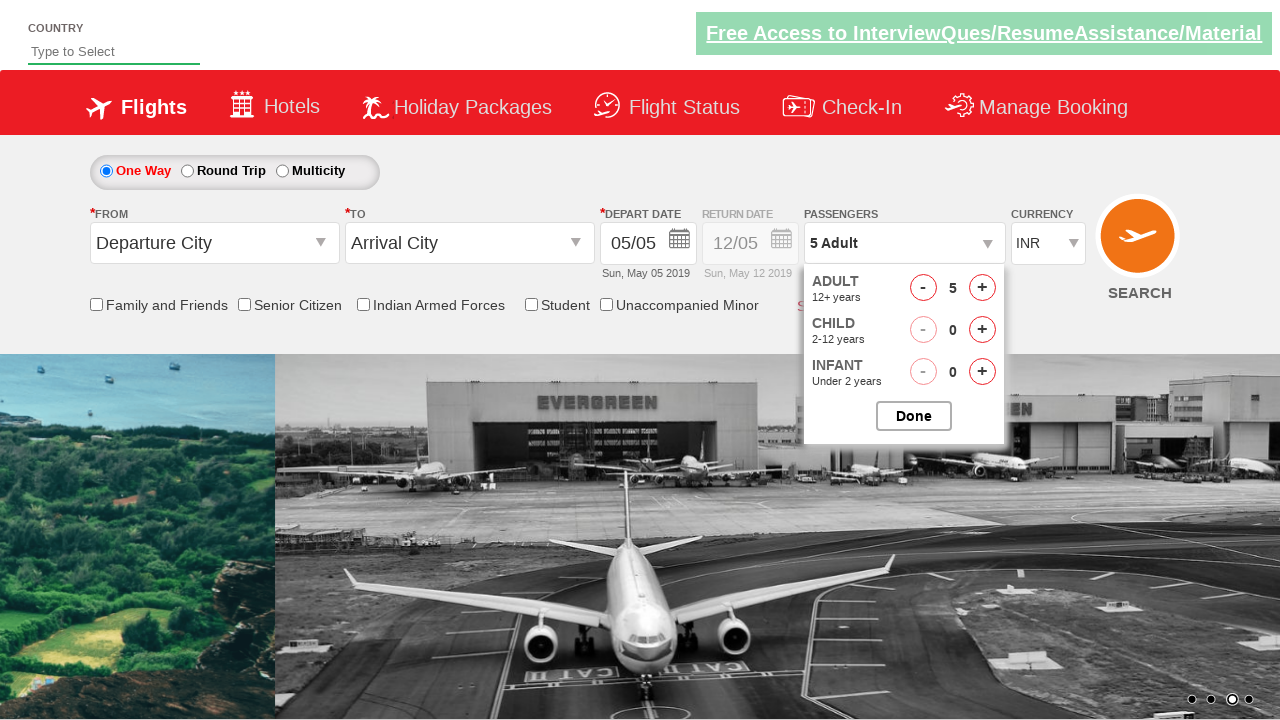

Closed the passenger options dropdown at (914, 416) on #btnclosepaxoption
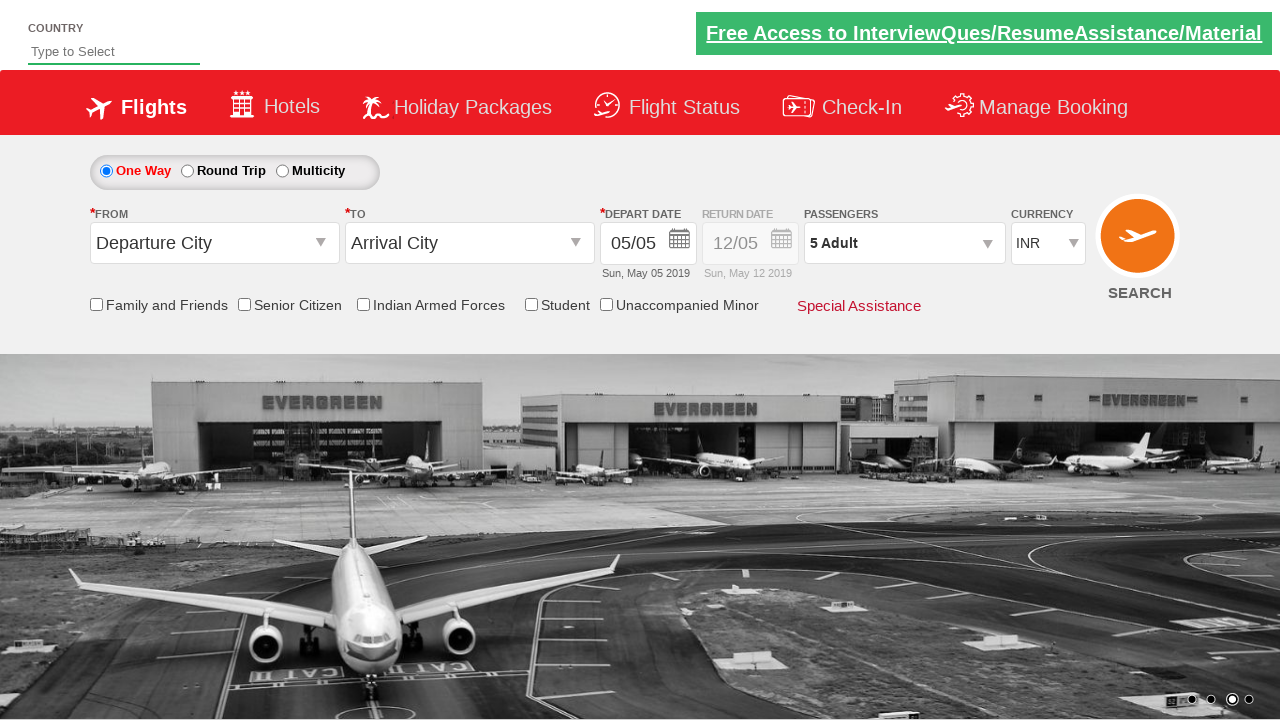

Waited for passenger info dropdown to stabilize after closing
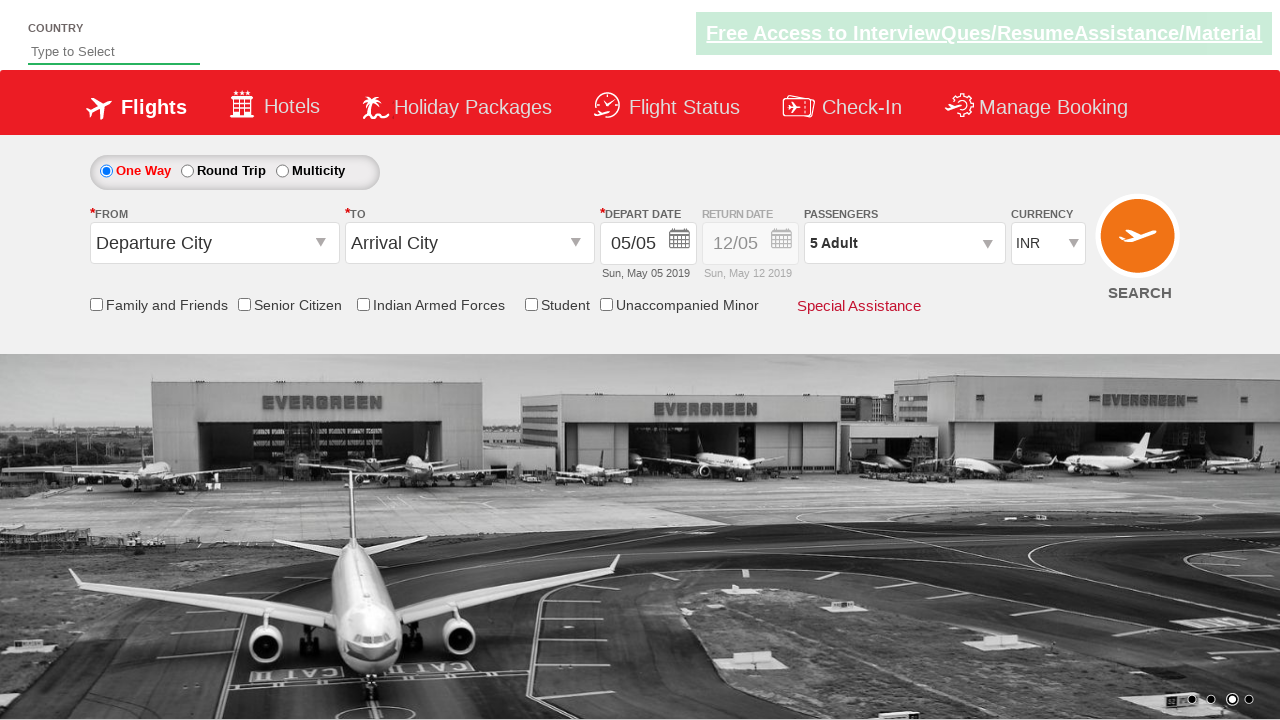

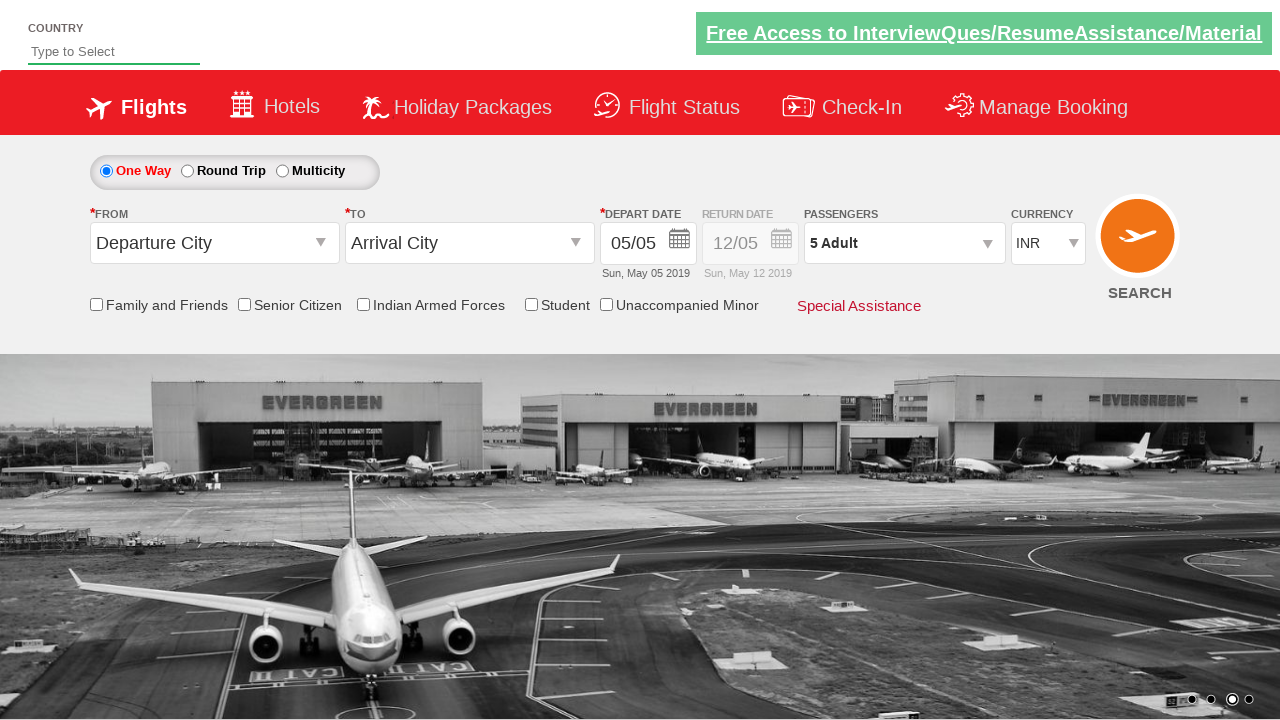